Tests drag and drop functionality by dragging an element to a drop target on the jQuery UI demo page

Starting URL: https://jqueryui.com/droppable/

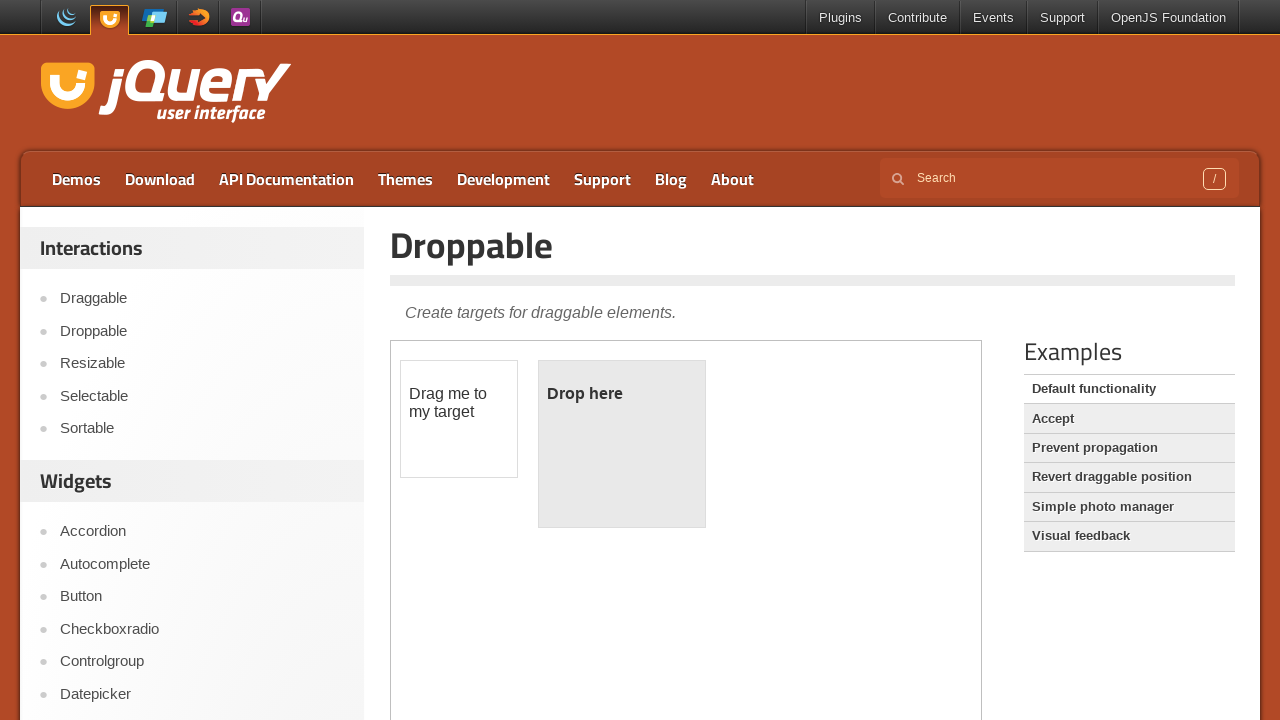

Located the iframe containing the drag and drop demo
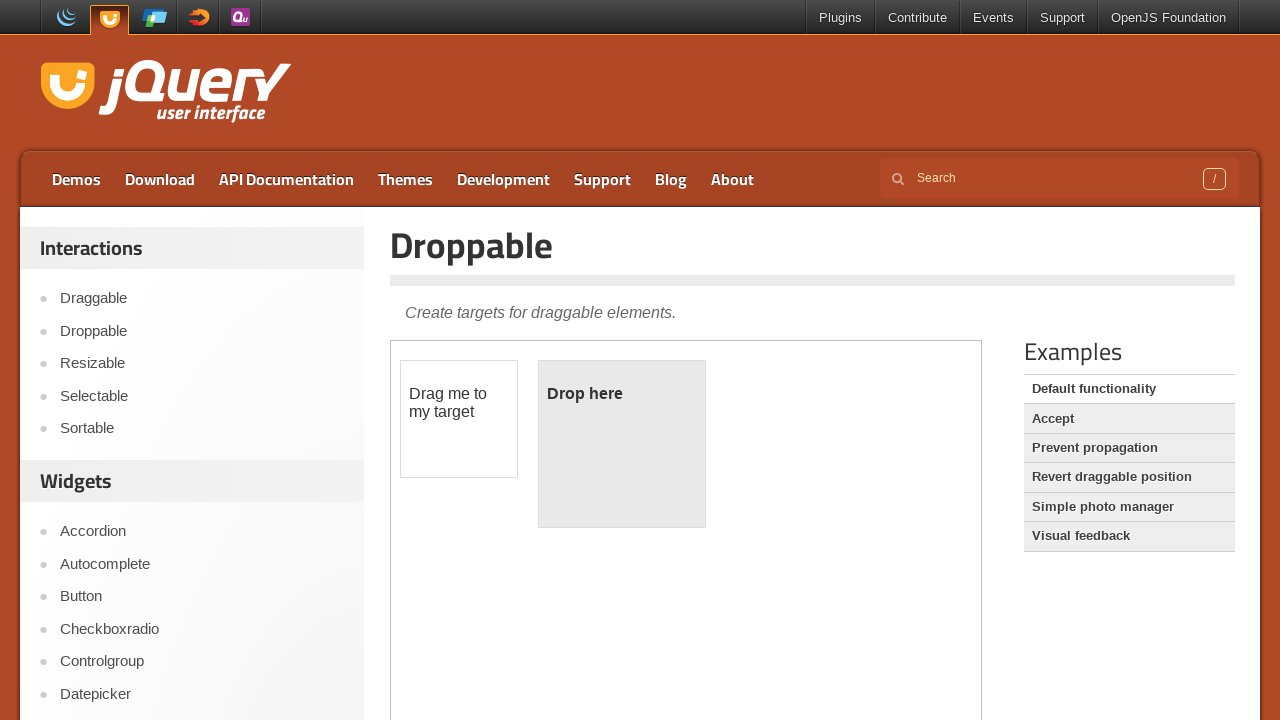

Set frame_page reference to the iframe
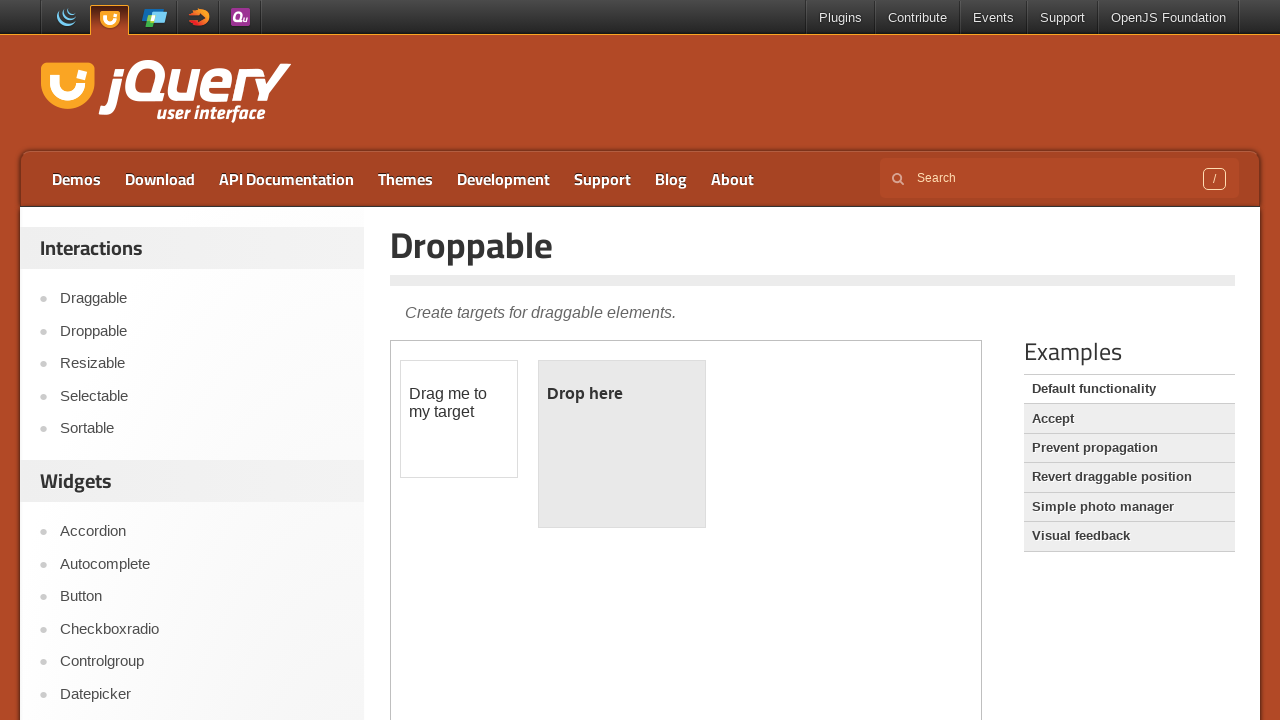

Located the draggable element 'Drag me to my target'
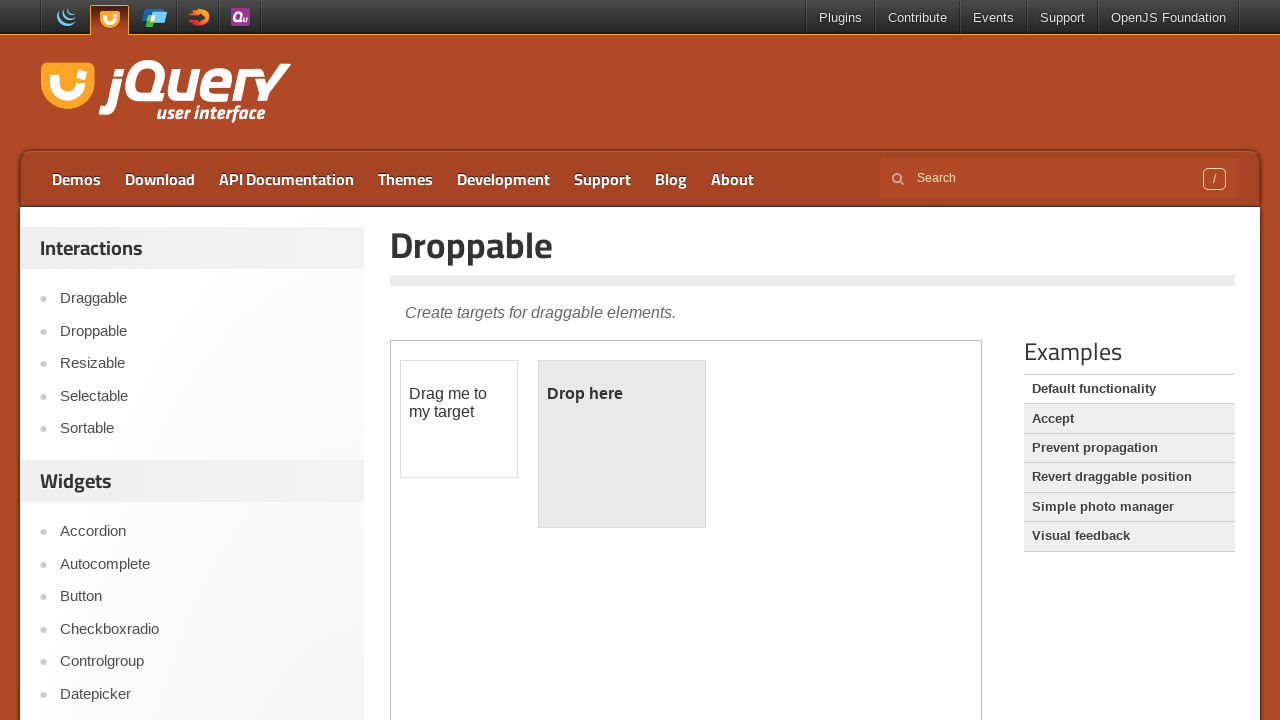

Located the drop target 'Drop here'
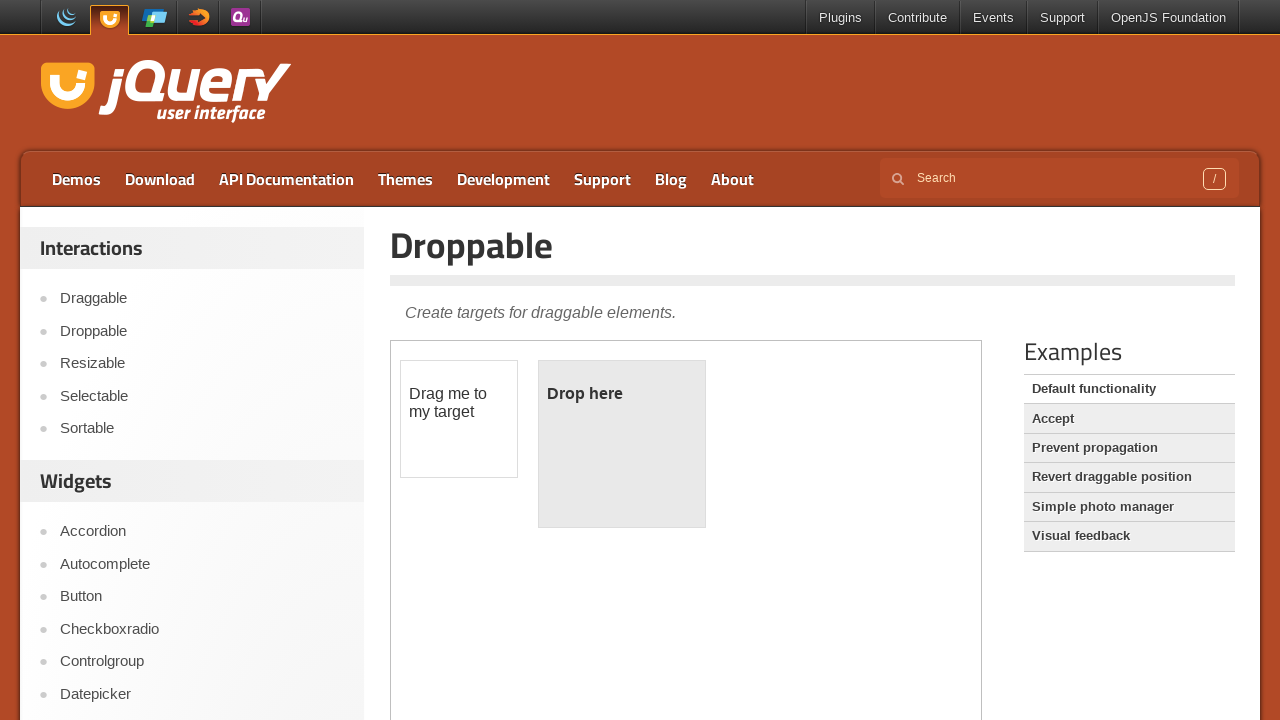

Dragged 'Drag me to my target' element to the 'Drop here' target at (622, 394)
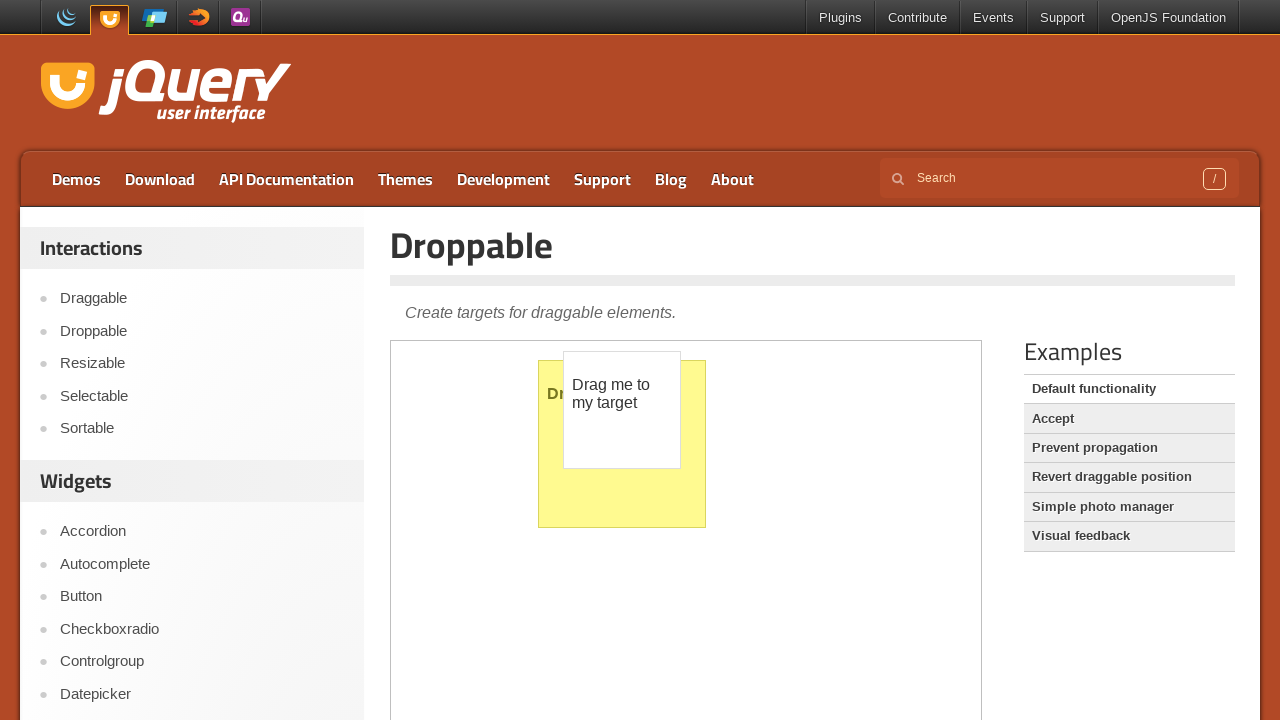

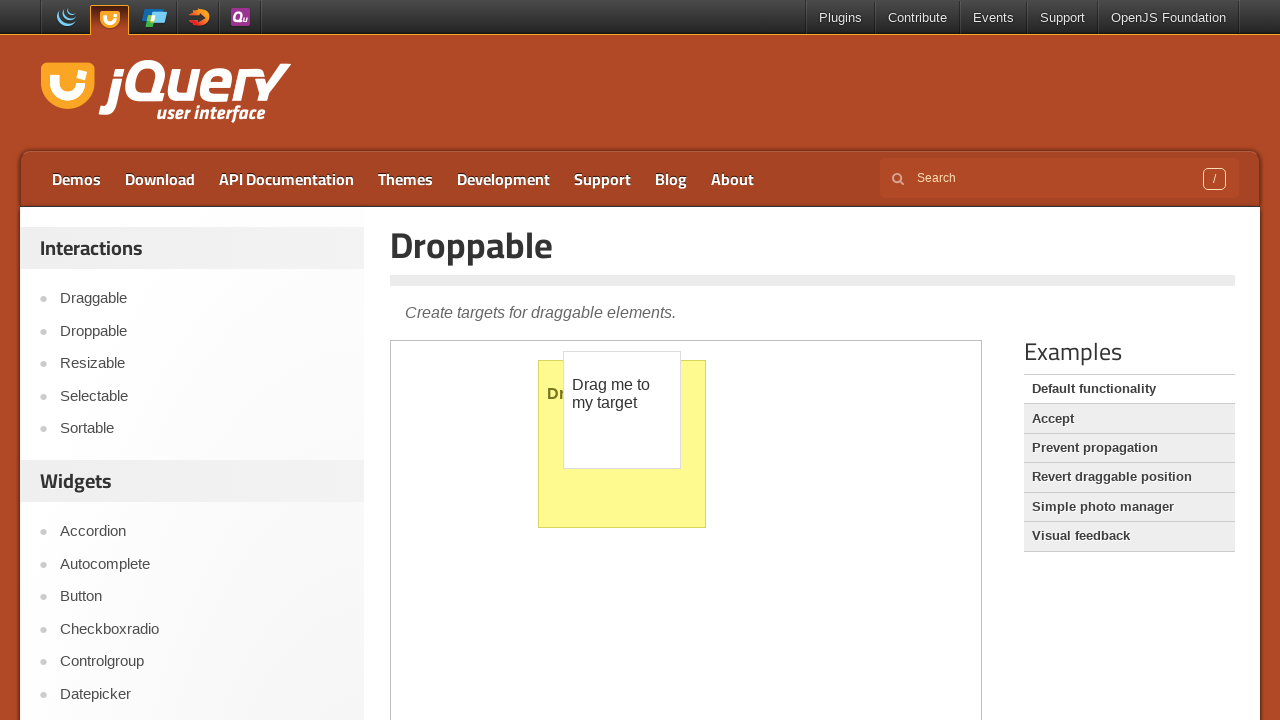